Tests JavaScript execution capabilities by highlighting a button element with custom styling, scrolling the page up and down, and clicking on a File Upload link using JavaScript evaluation.

Starting URL: https://syntaxprojects.com/simple_context_menu.php

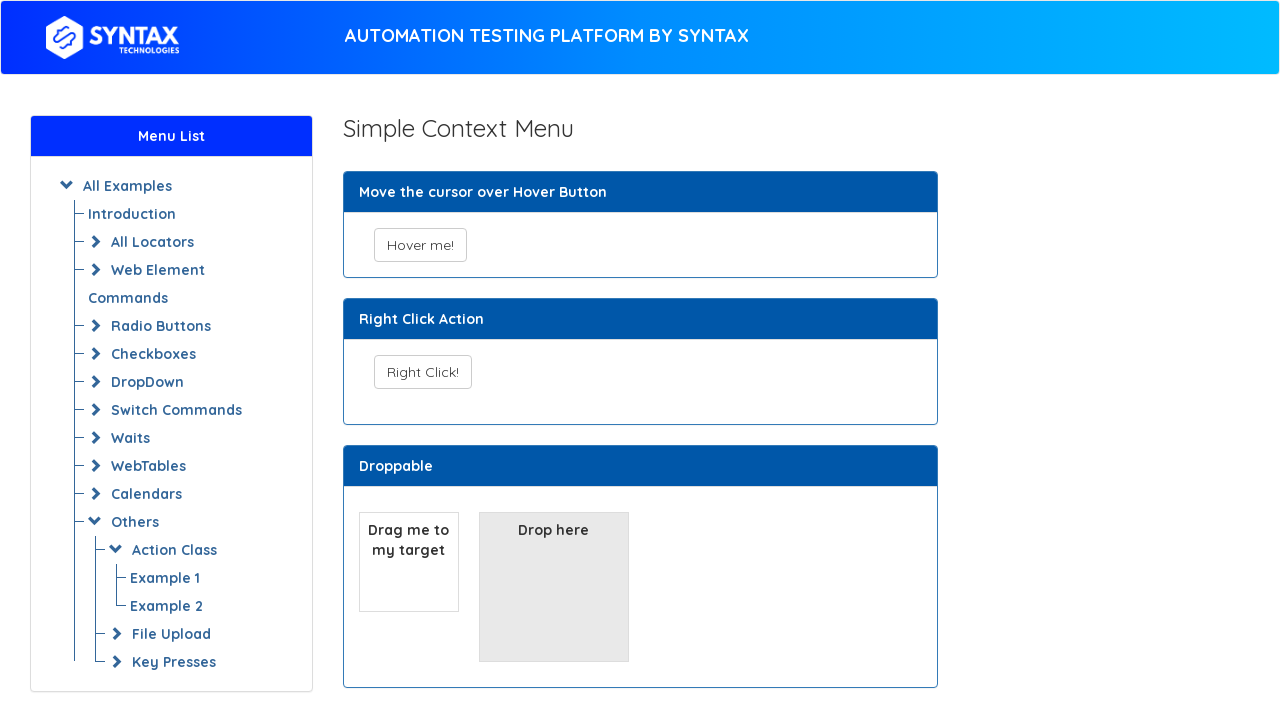

Highlighted 'Hover me!' button with pink background and red border using JavaScript
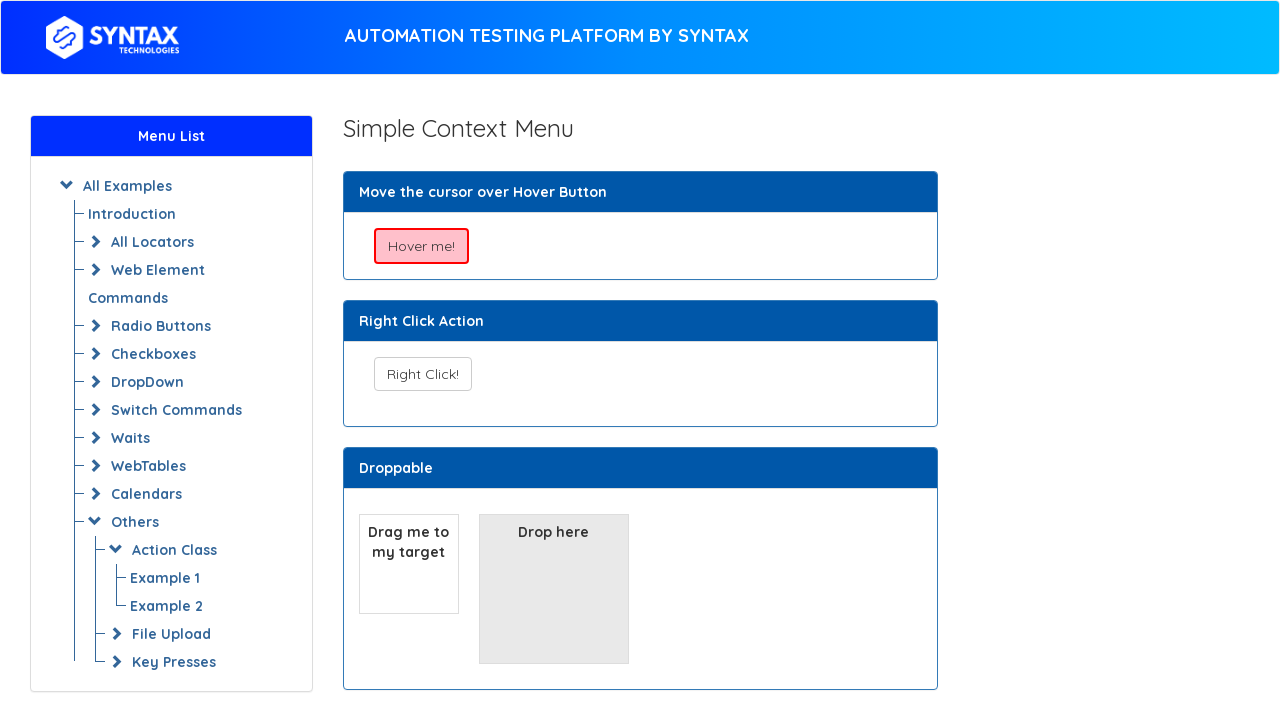

Scrolled page down 1000 pixels using JavaScript
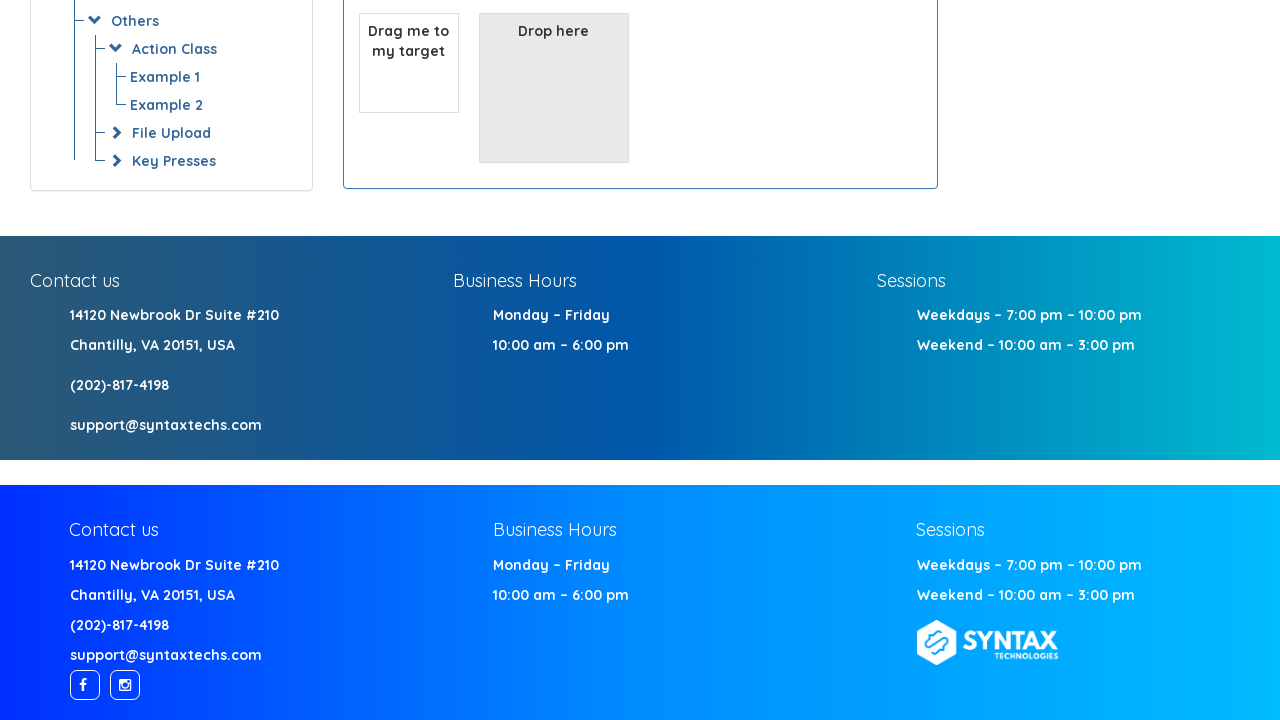

Waited 3 seconds for scroll effect to be visible
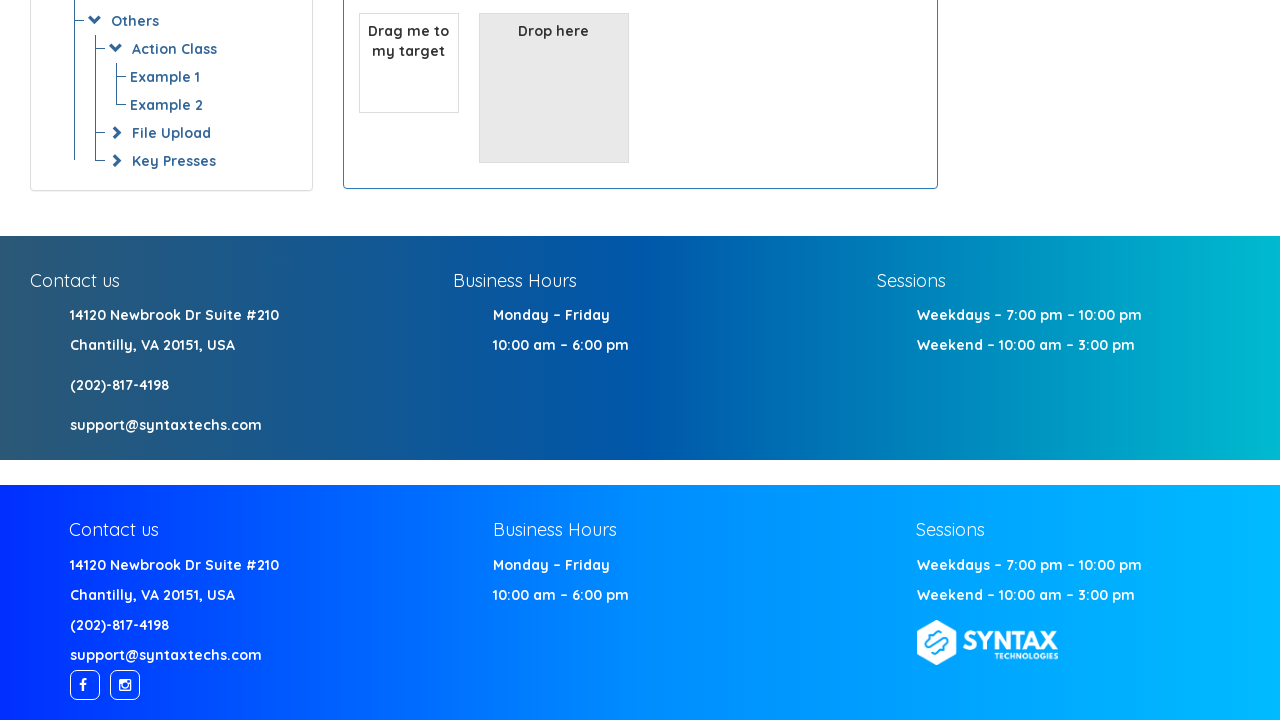

Scrolled page back up 1000 pixels using JavaScript
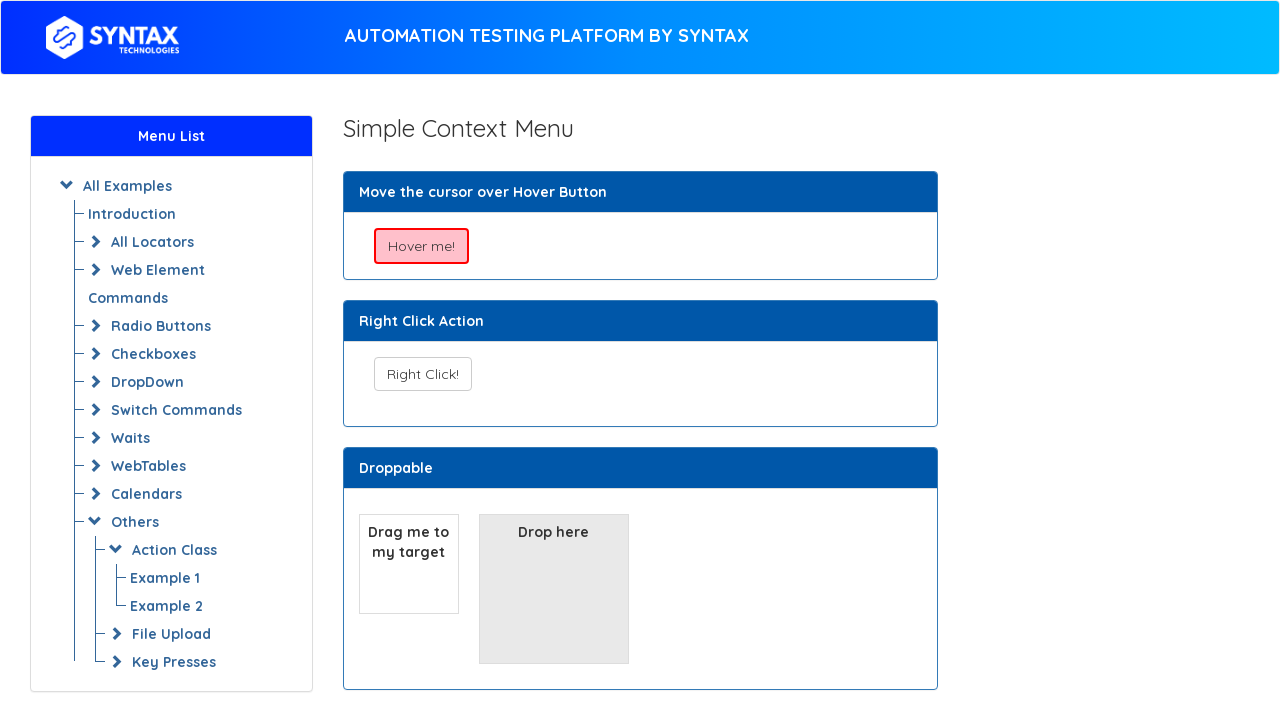

Clicked 'File Upload' link using JavaScript execution
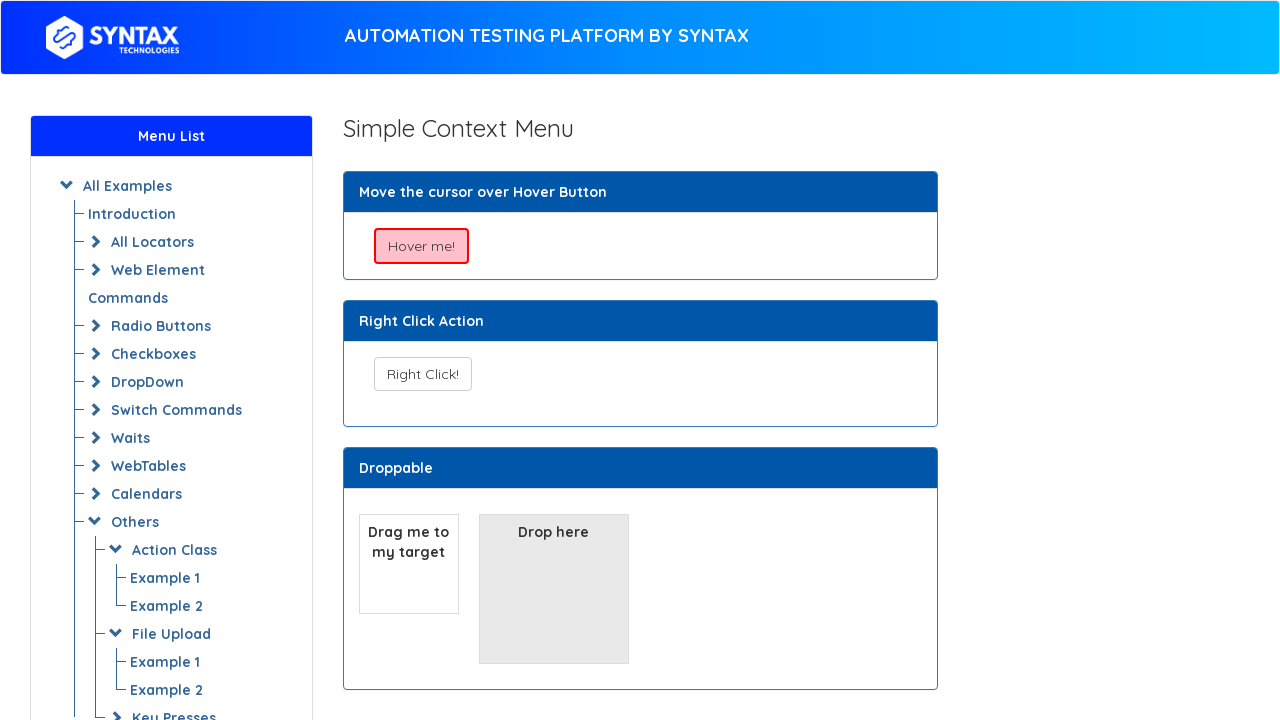

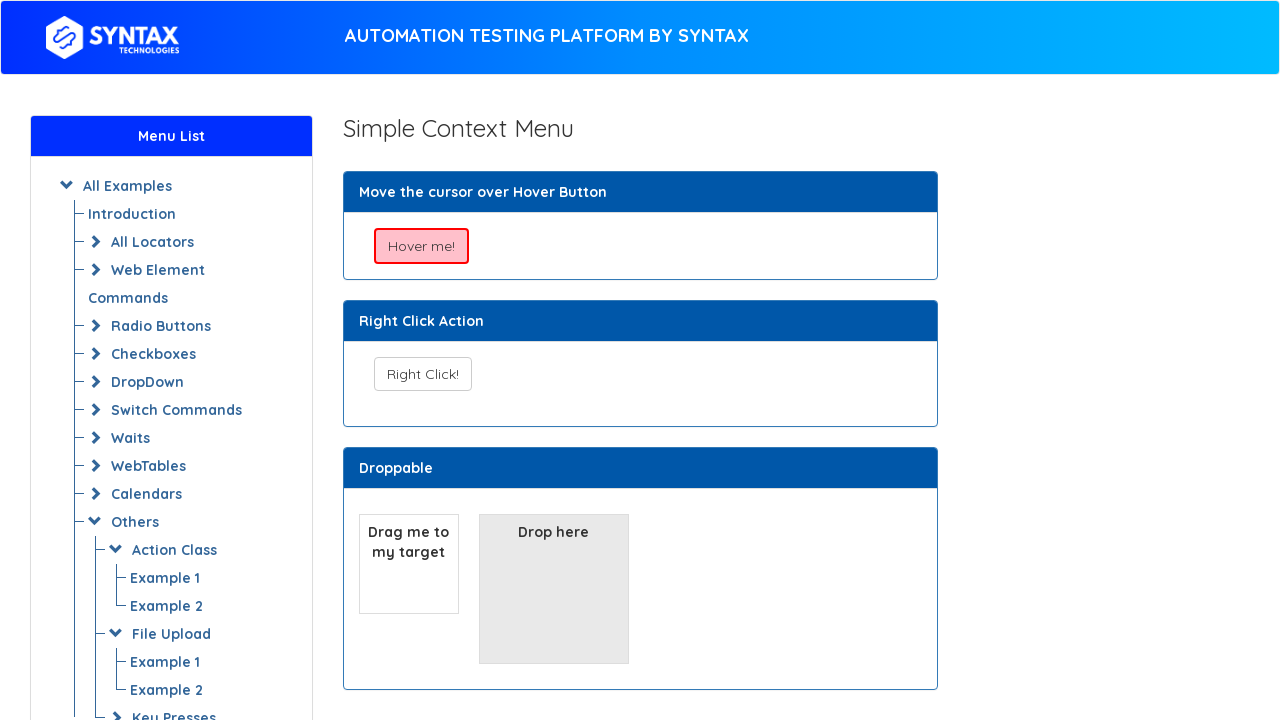